Tests navigation to the "My Account" page by clicking the link and verifying the page title matches the expected value.

Starting URL: https://alchemy.hguy.co/lms

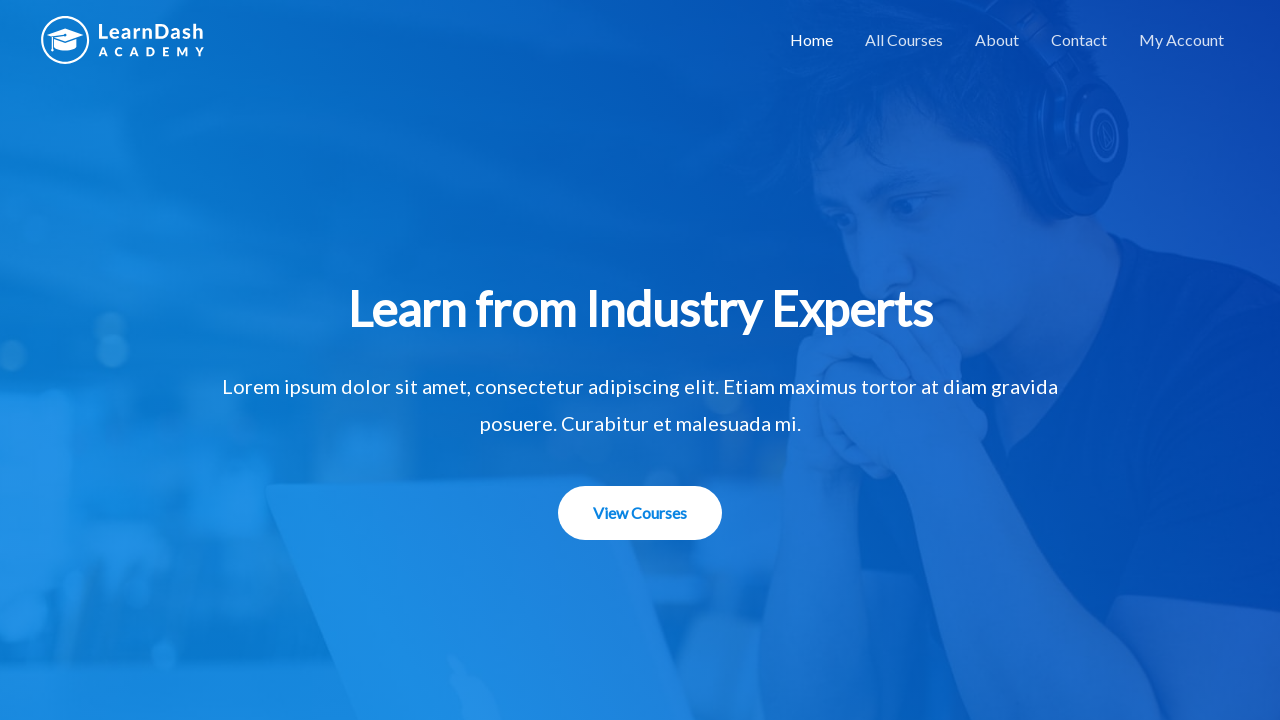

Clicked 'My Account' link at (1182, 40) on text=My Account
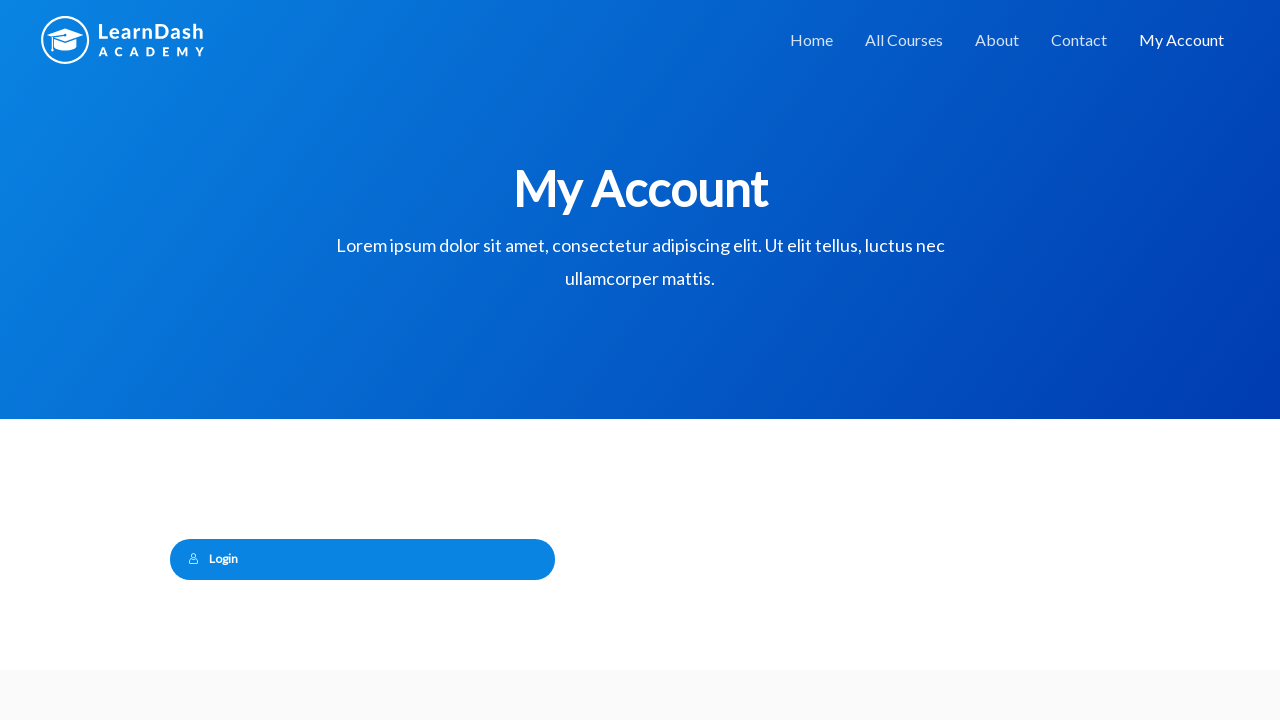

Page loaded - domcontentloaded state reached
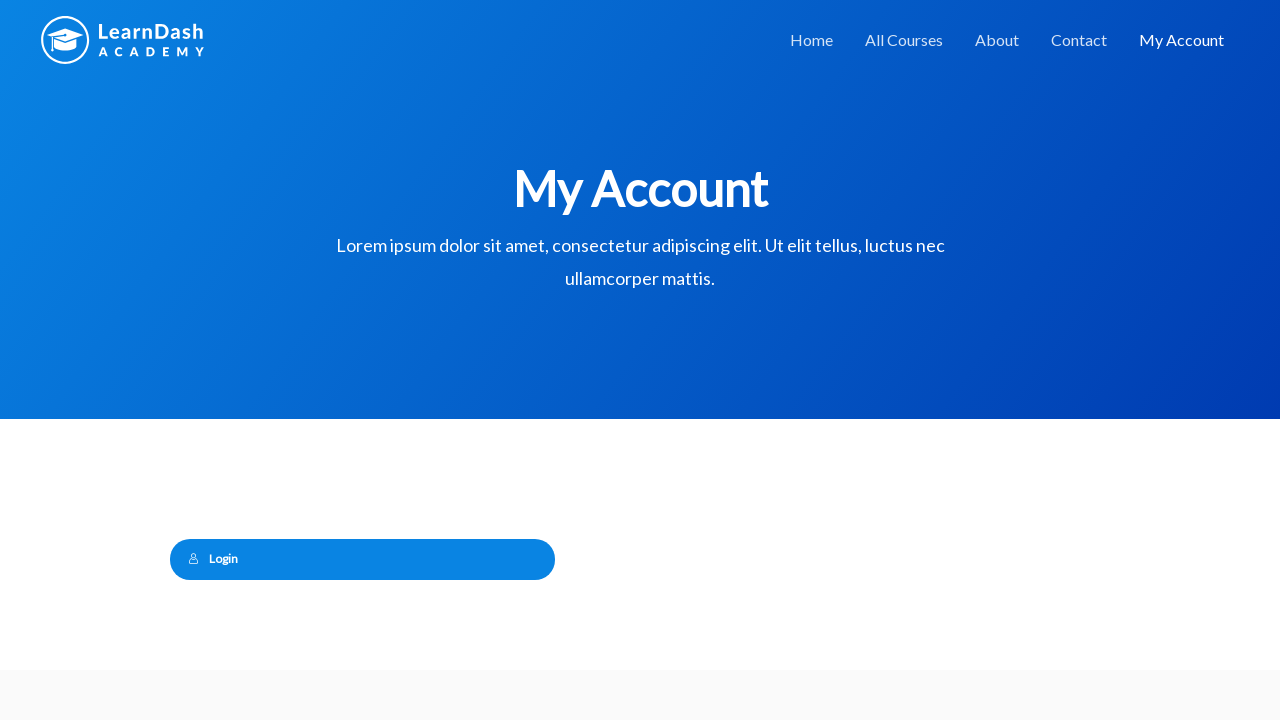

Verified page title is 'My Account – Alchemy LMS'
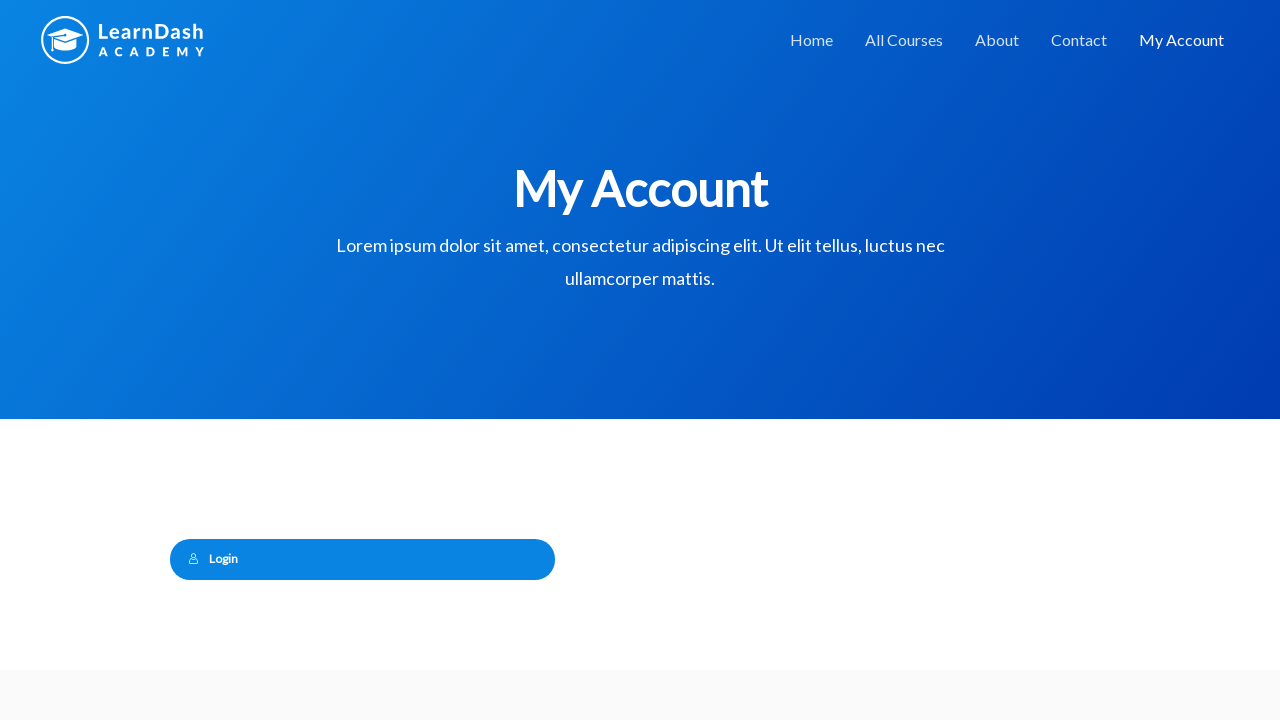

Printed page title to console
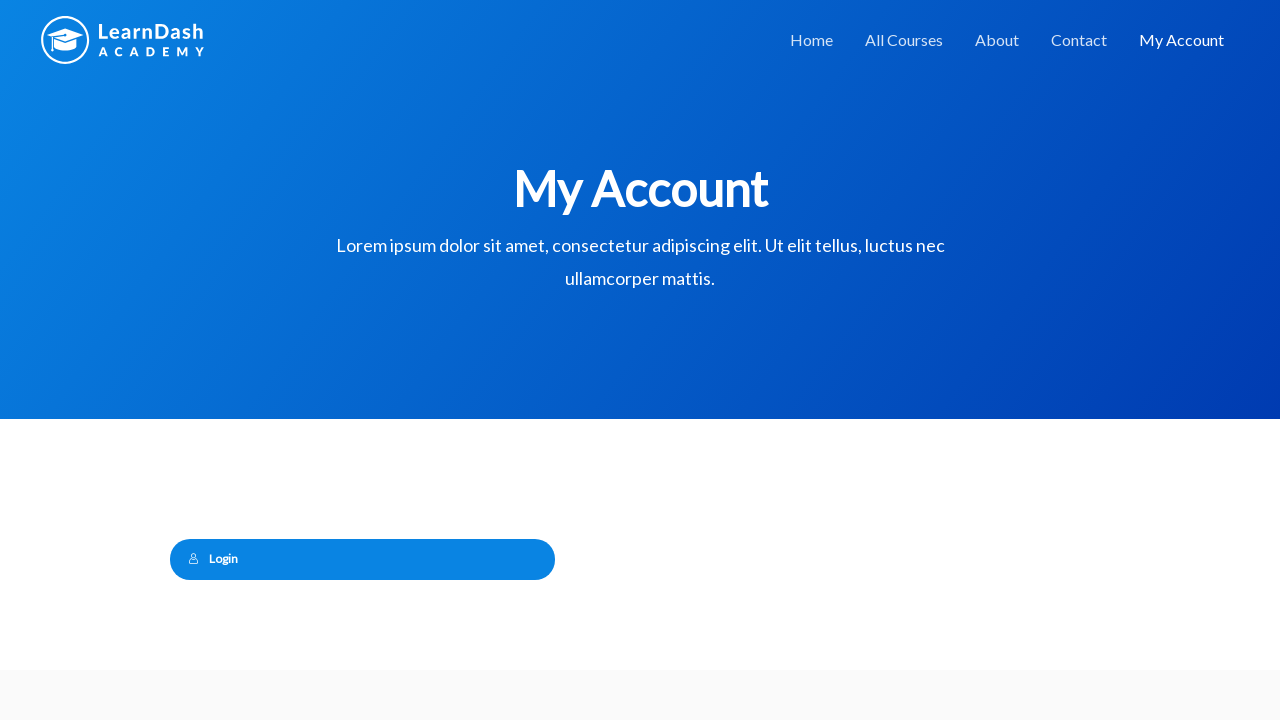

Confirmed navigation to correct page
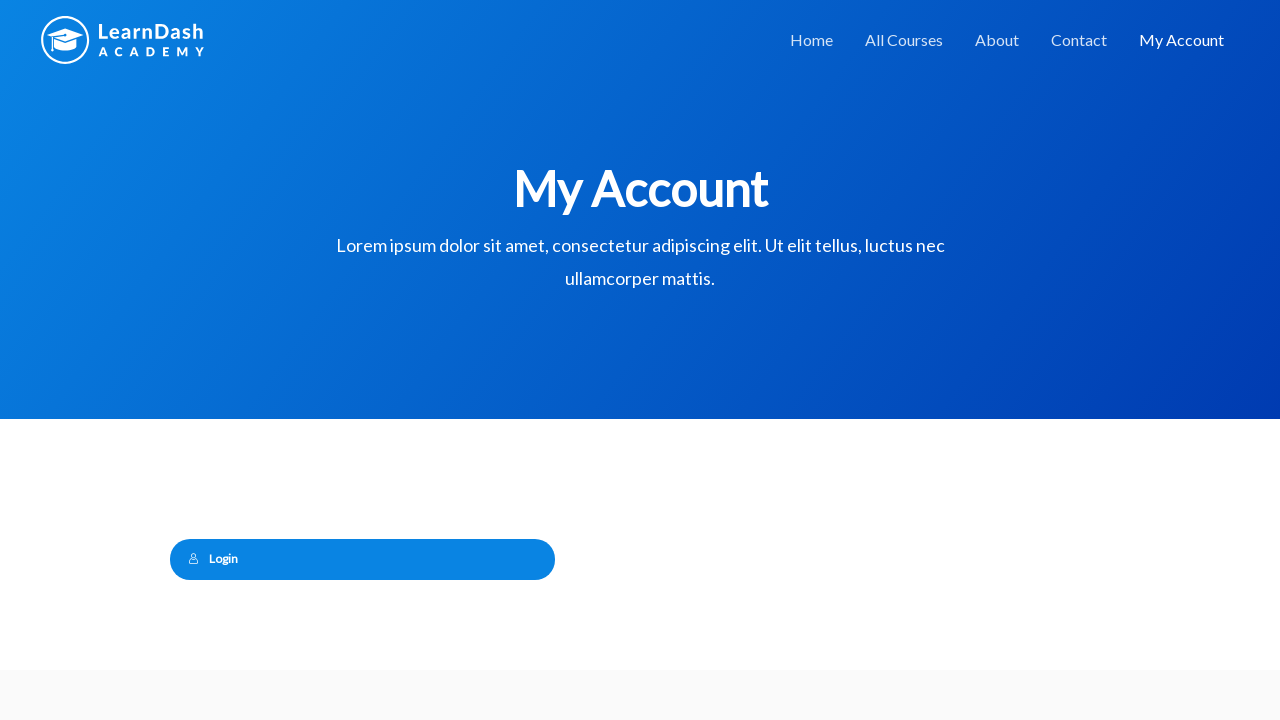

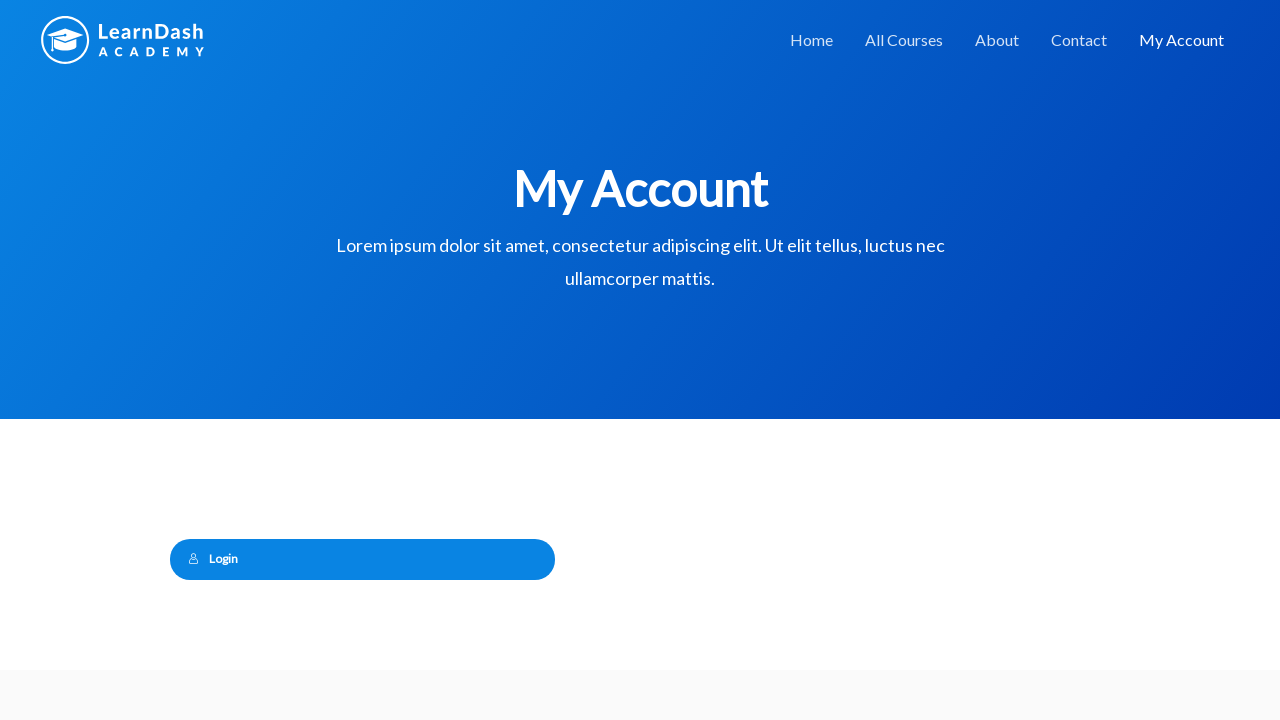